Tests double-click functionality on a button element that triggers a JavaScript function when double-clicked

Starting URL: https://testautomationpractice.blogspot.com/

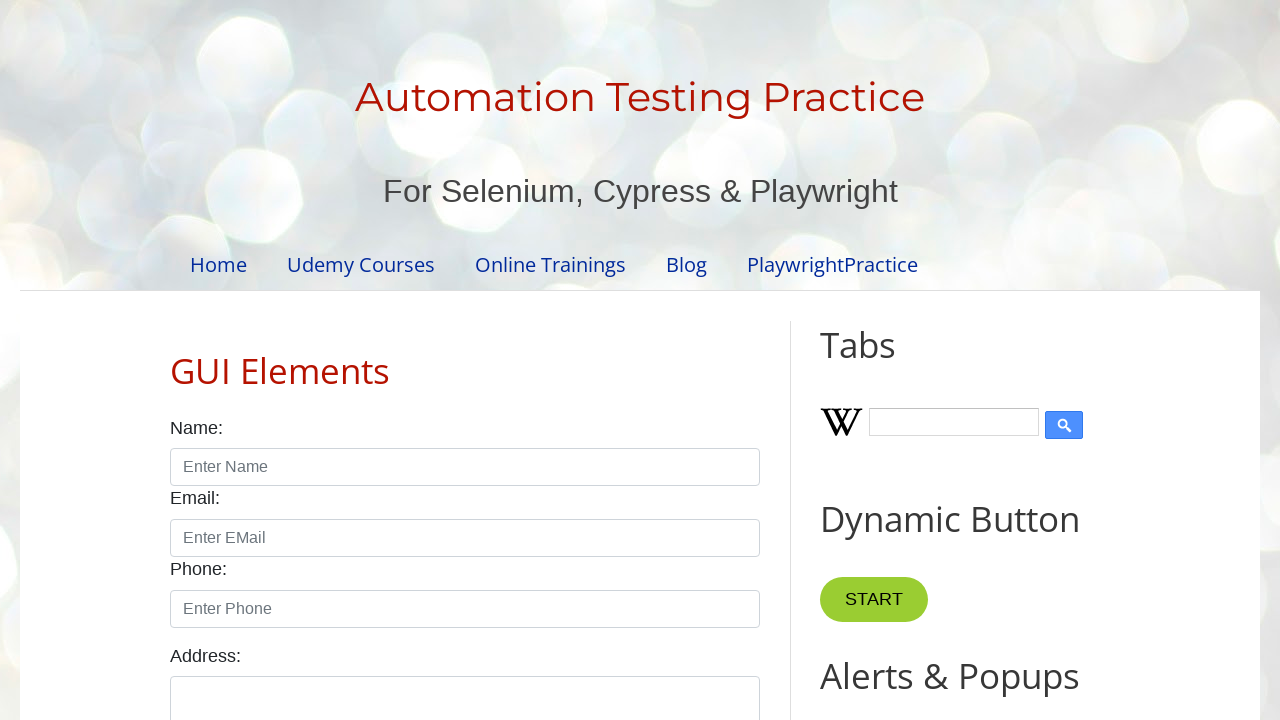

Navigated to test automation practice website
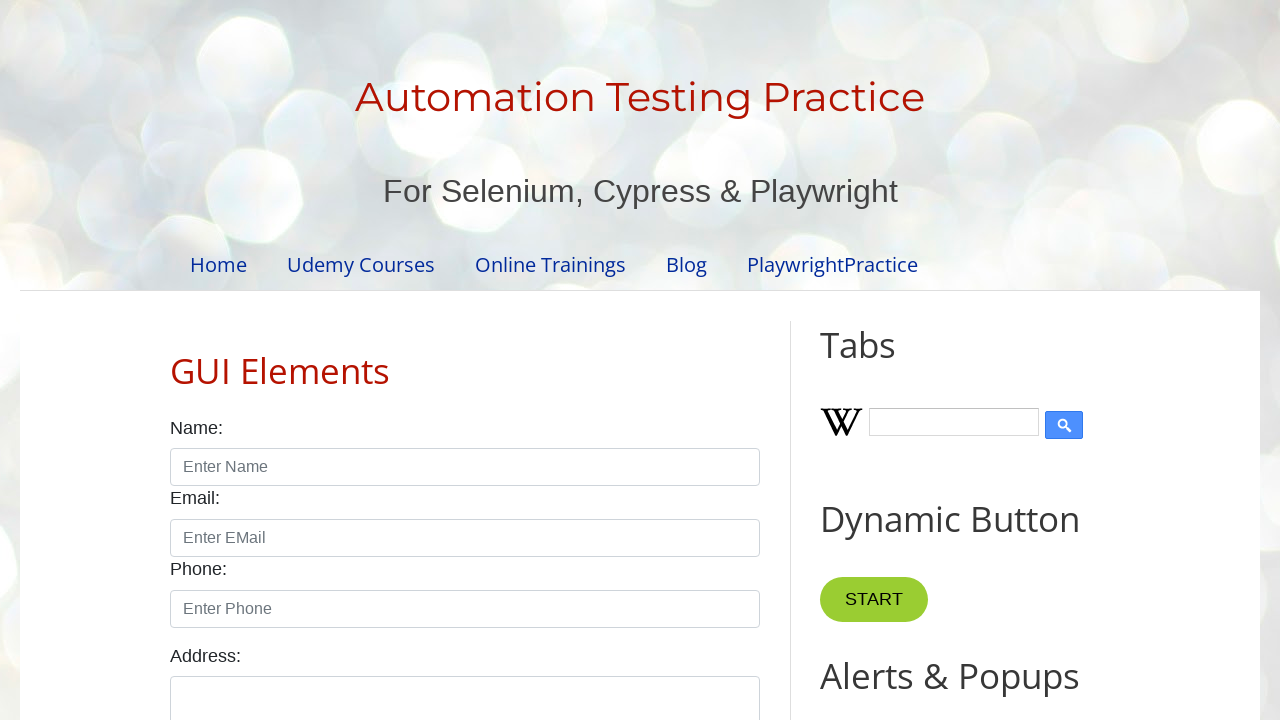

Double-clicked the button element with ondblclick handler at (885, 360) on xpath=//button[@ondblclick='myFunction1()']
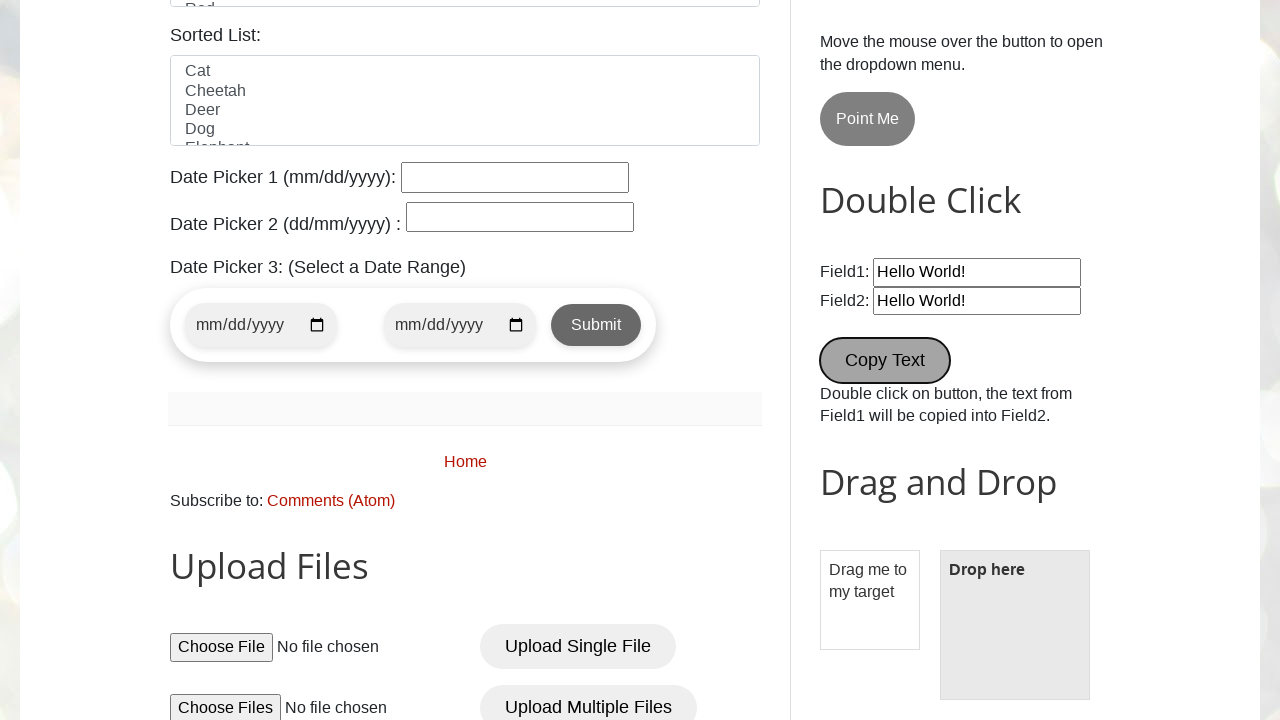

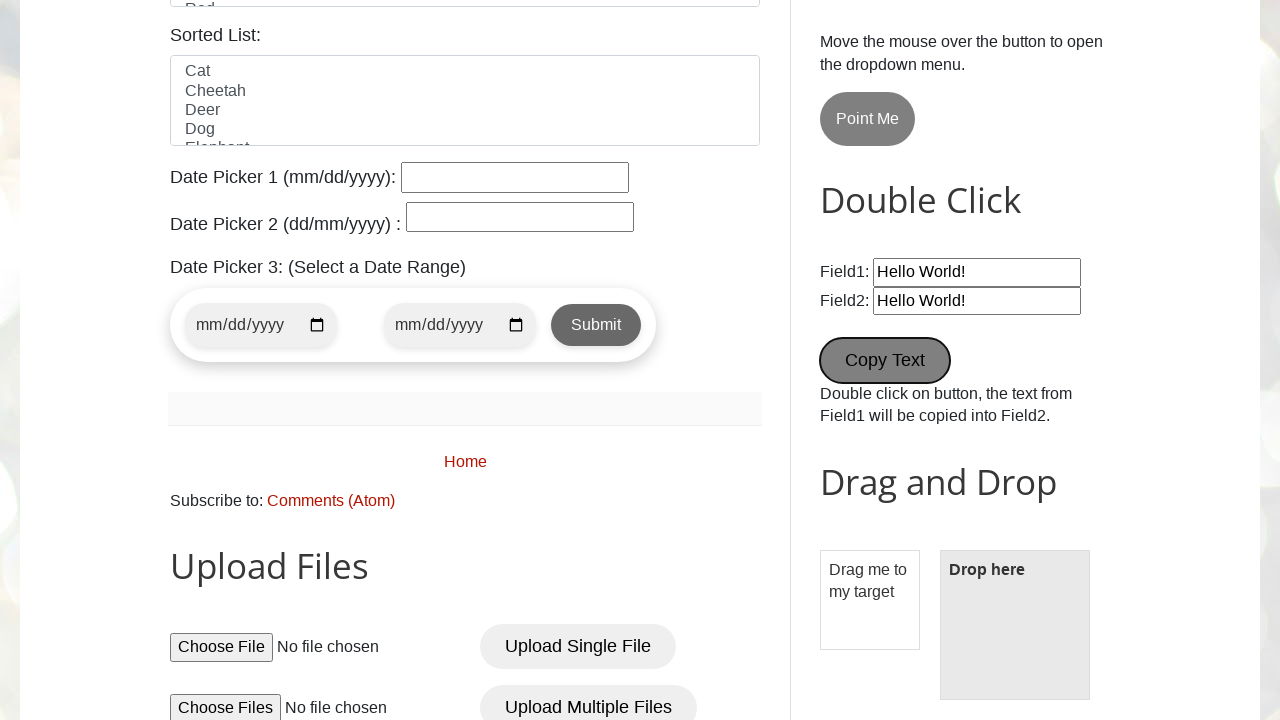